Tests the Bad Request API call link by clicking it and verifying the response shows 400 Bad Request status

Starting URL: https://demoqa.com/elements

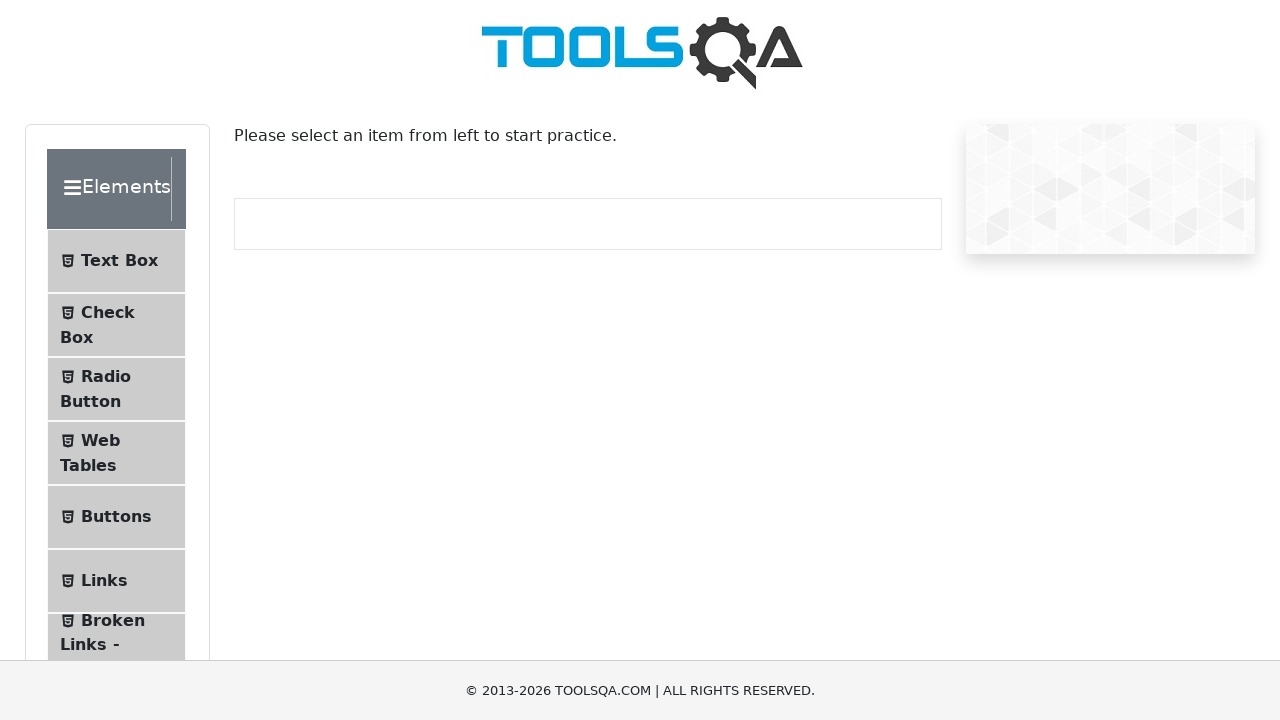

Scrolled Links menu item into view
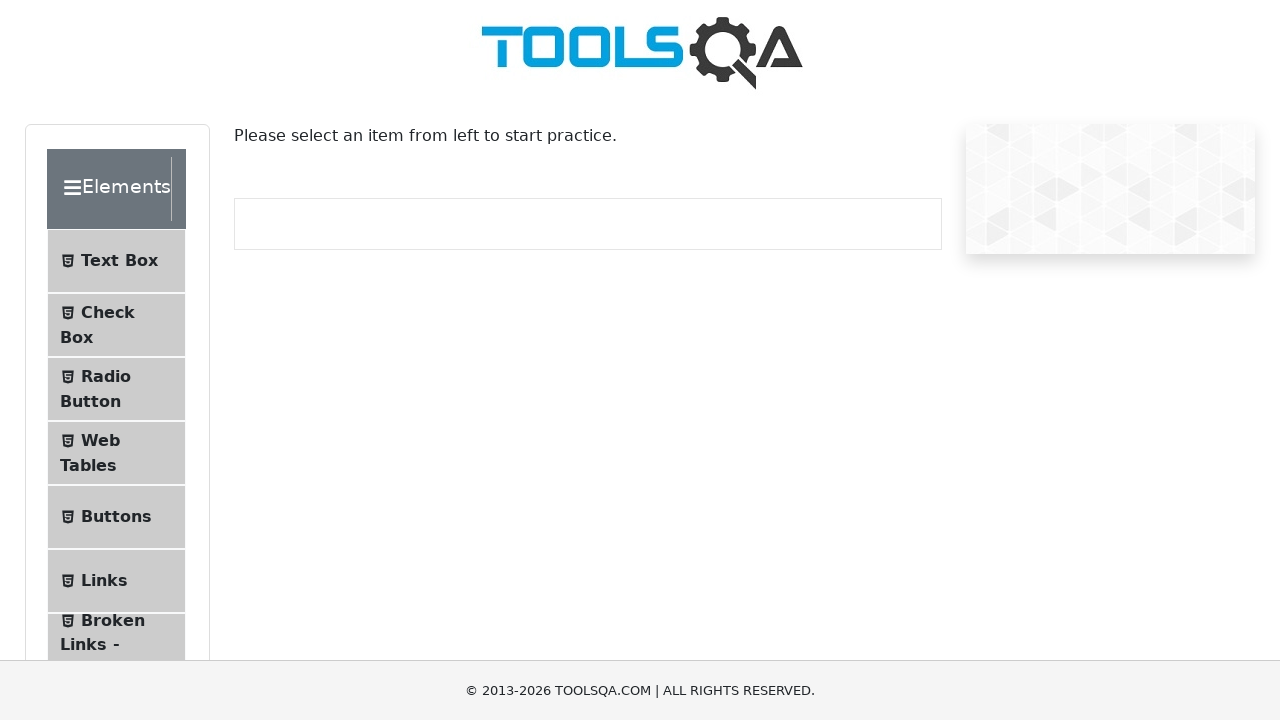

Clicked Links menu item at (104, 581) on xpath=//li[@id='item-5']//span[text()='Links']
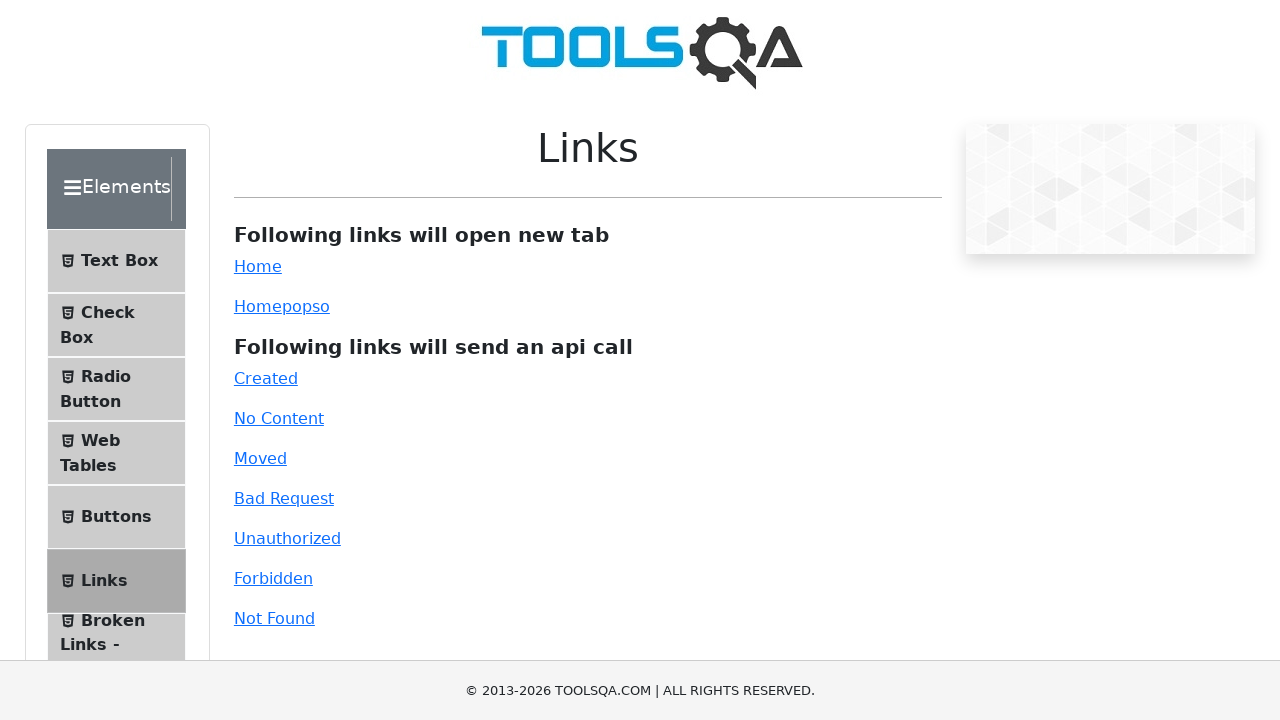

Navigated to Links page
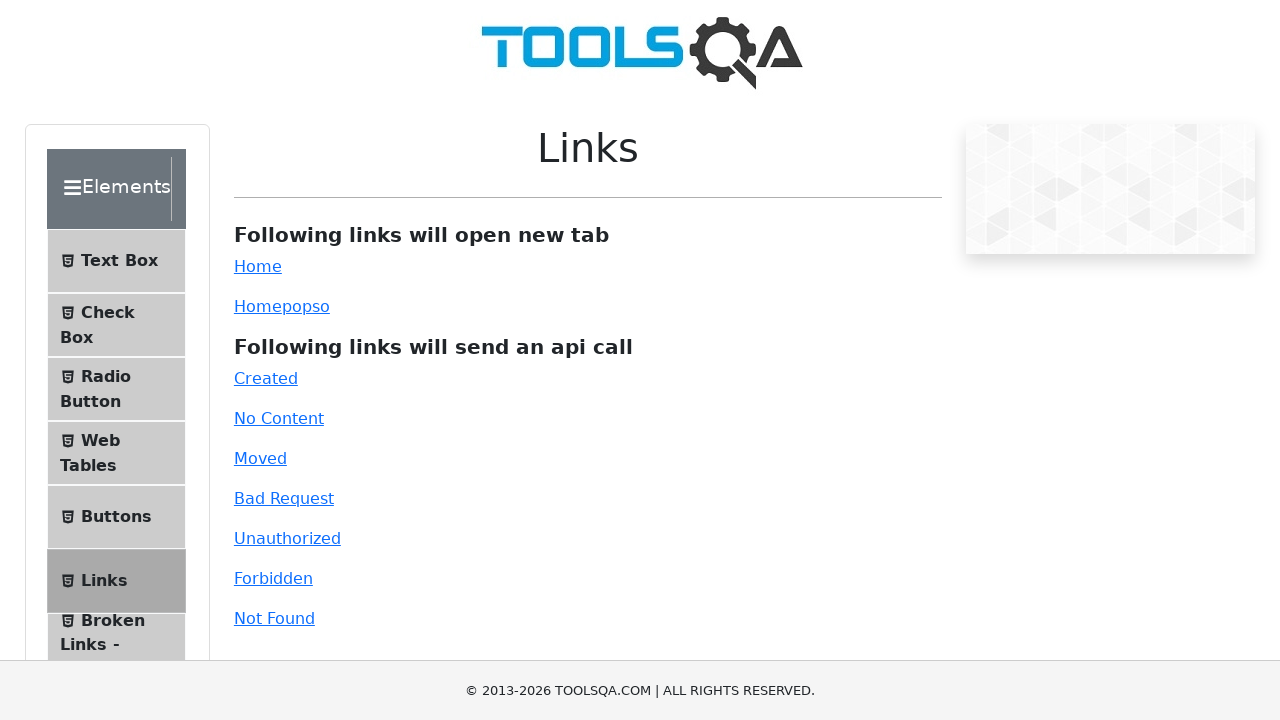

Clicked Bad Request API call link at (284, 498) on xpath=//a[@id='bad-request']
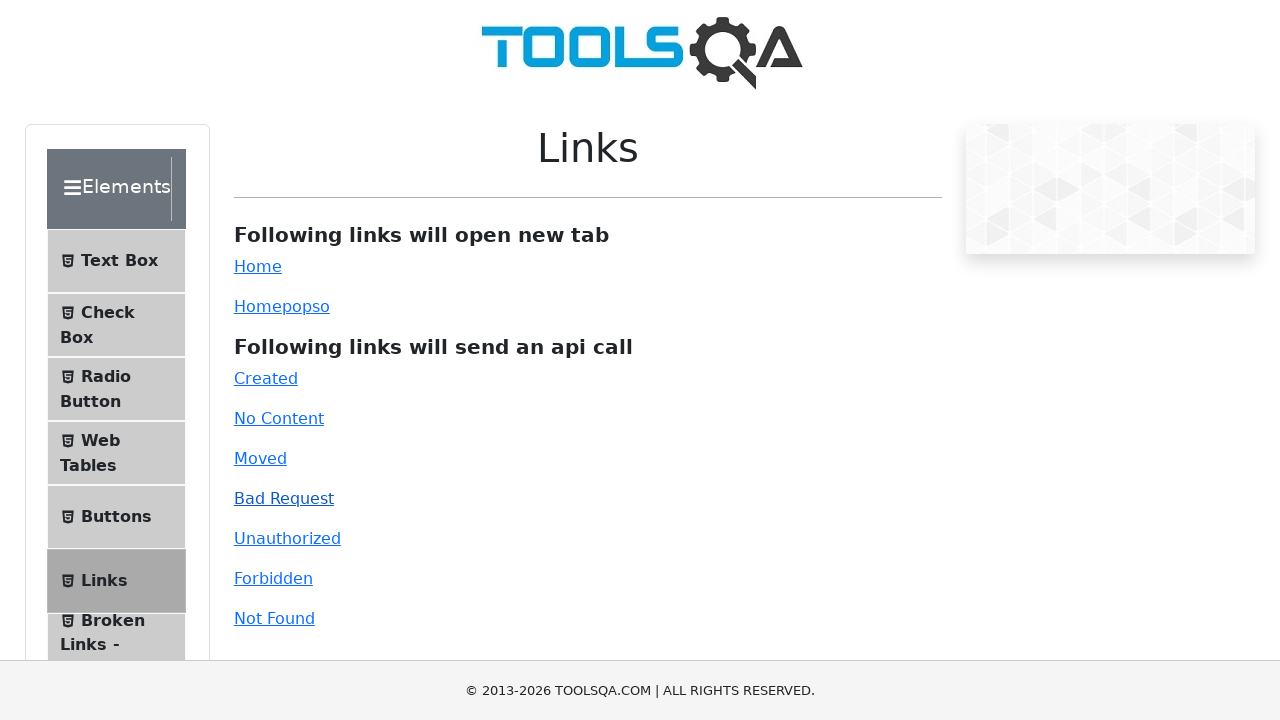

Scrolled to invalid URL link
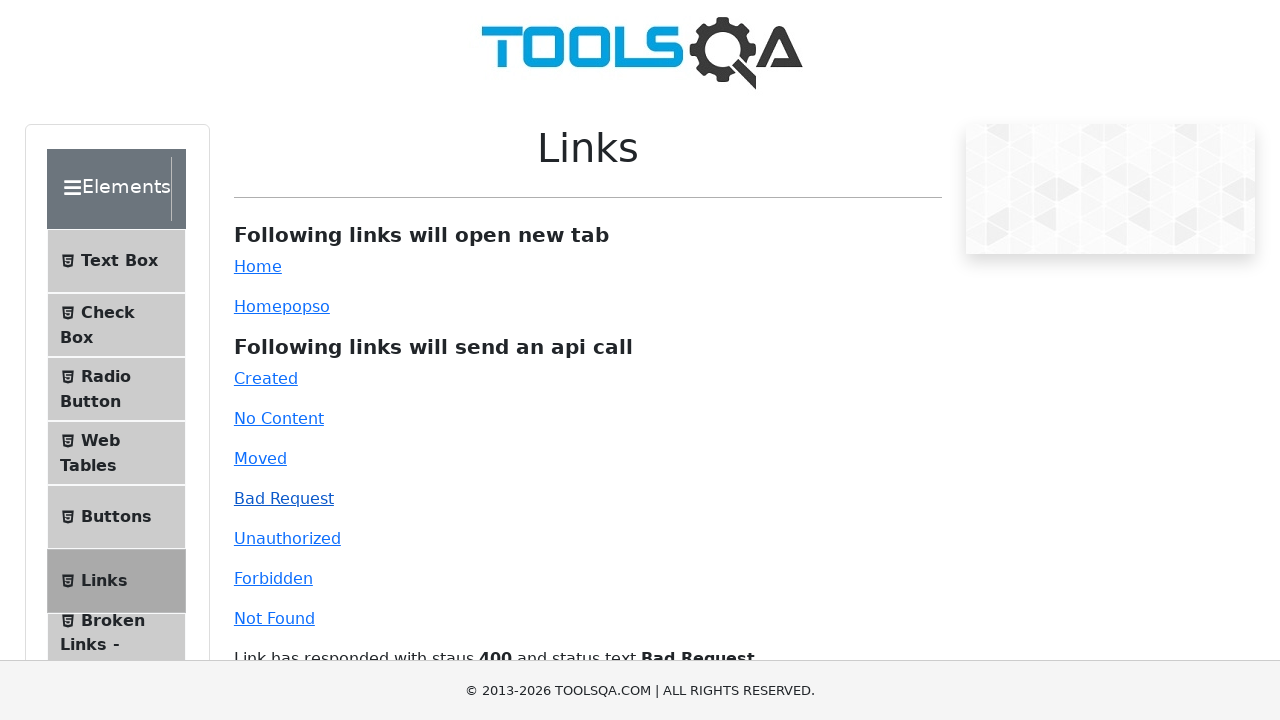

Response appeared showing 400 Bad Request status
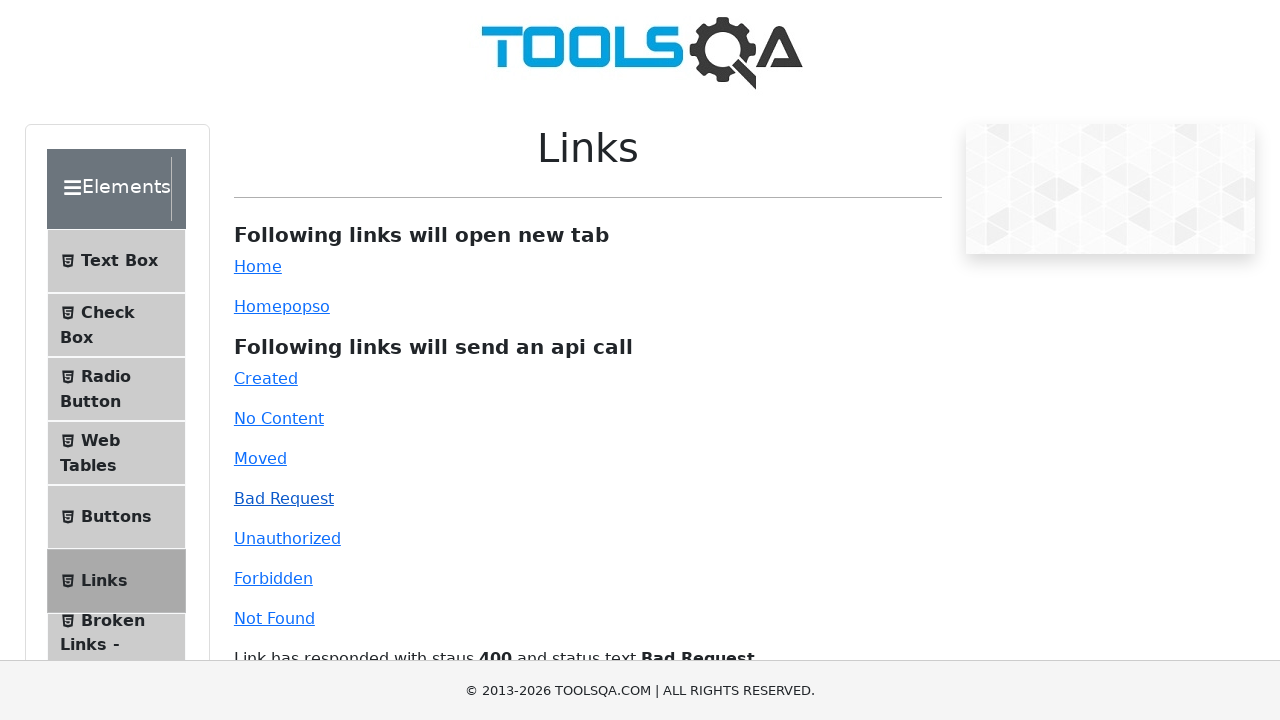

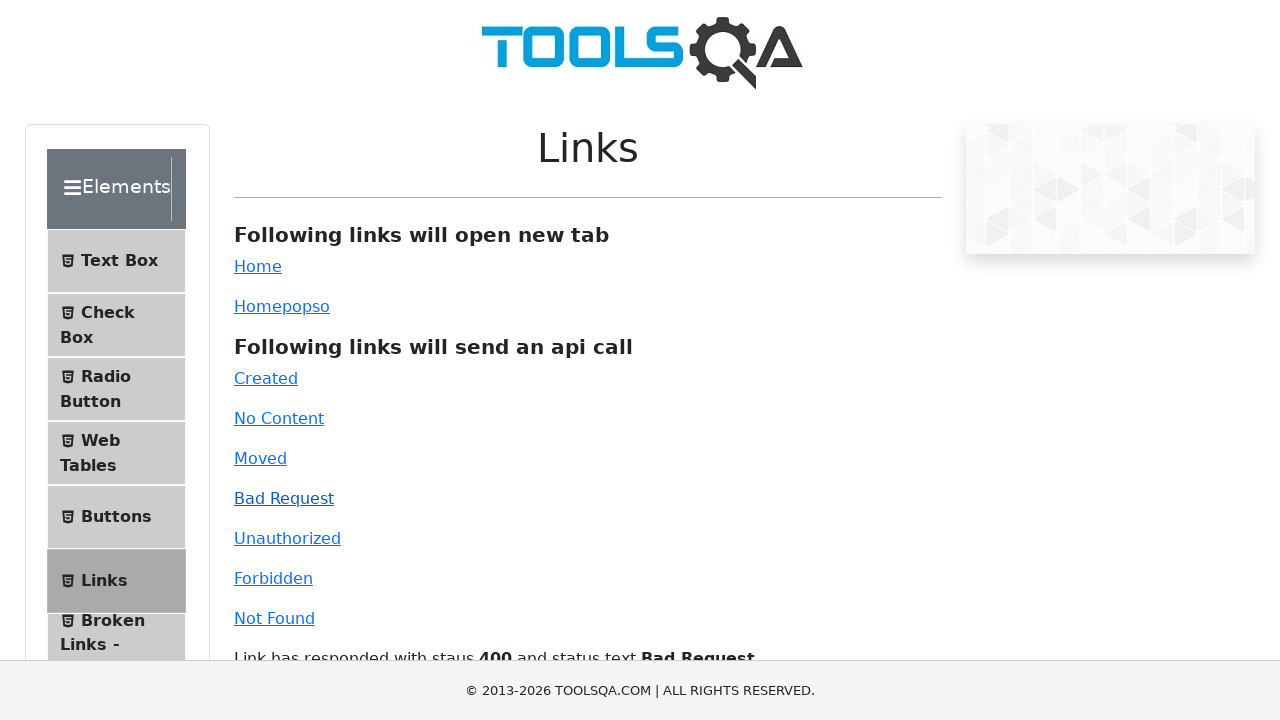